Tests dynamic loading functionality by clicking a start button and waiting for a hidden element to become visible

Starting URL: https://the-internet.herokuapp.com/dynamic_loading/1

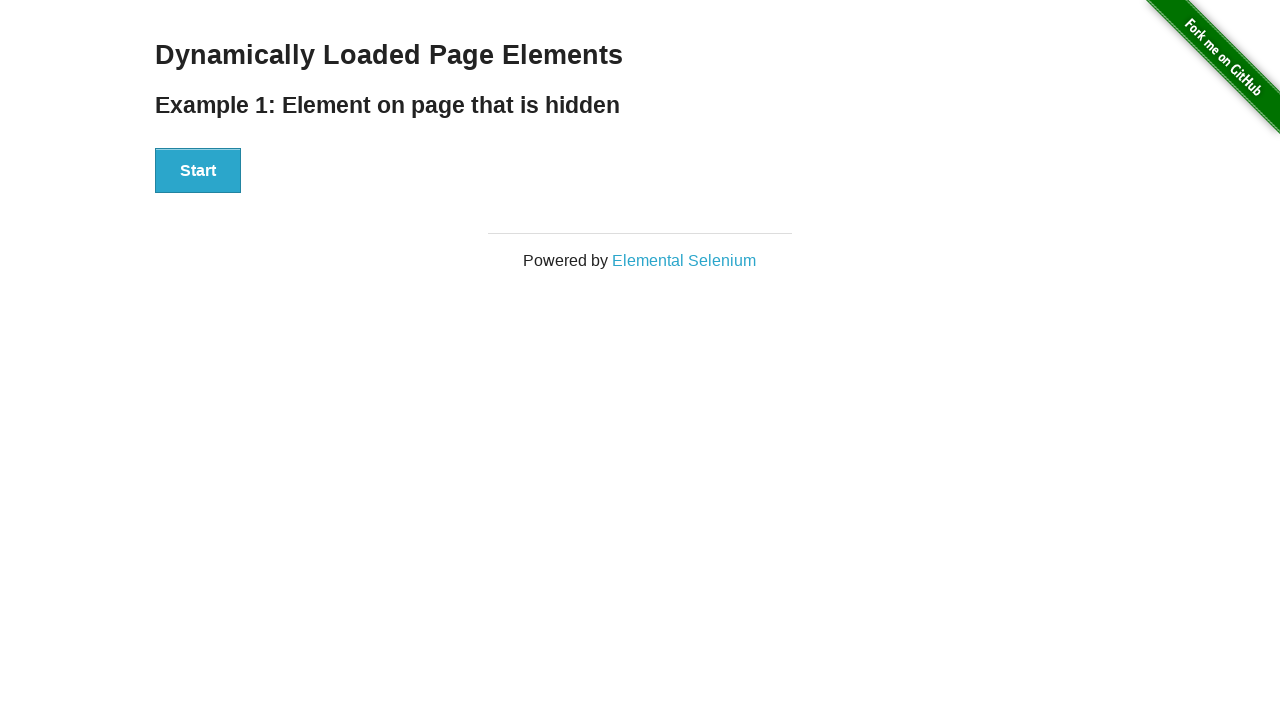

Clicked start button to trigger dynamic loading at (198, 171) on #start button
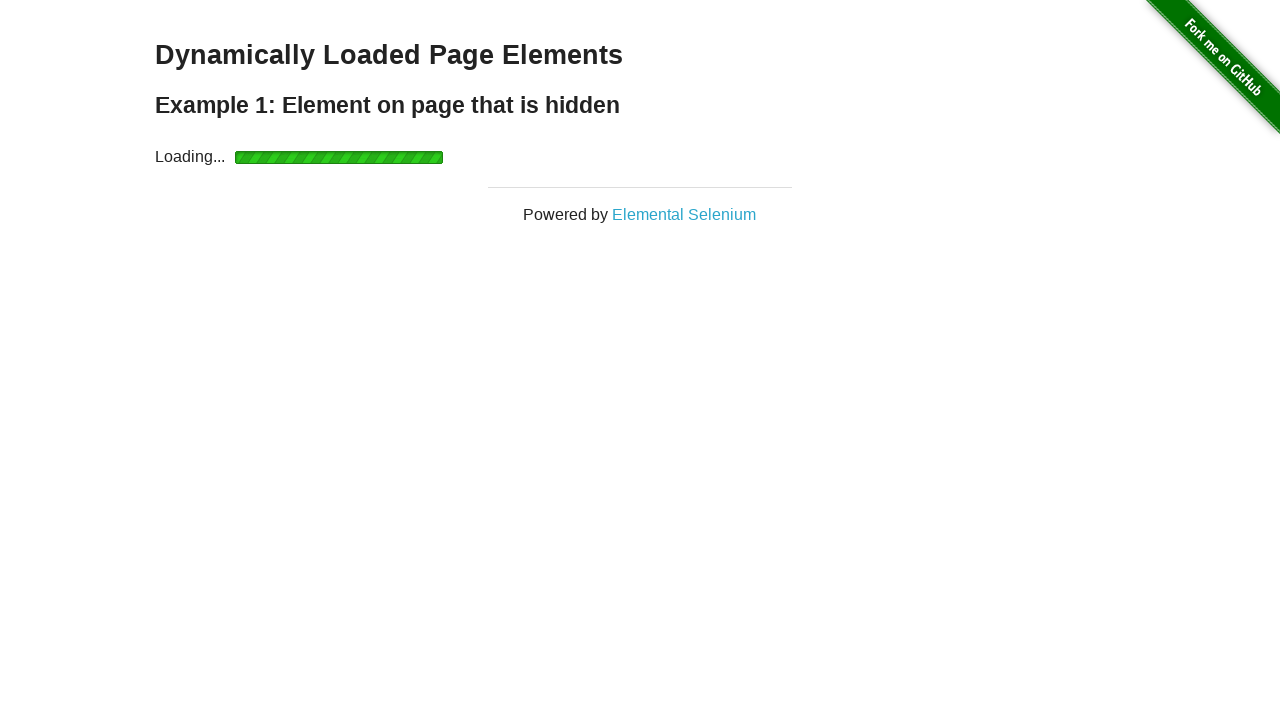

Waited for finish element to become visible
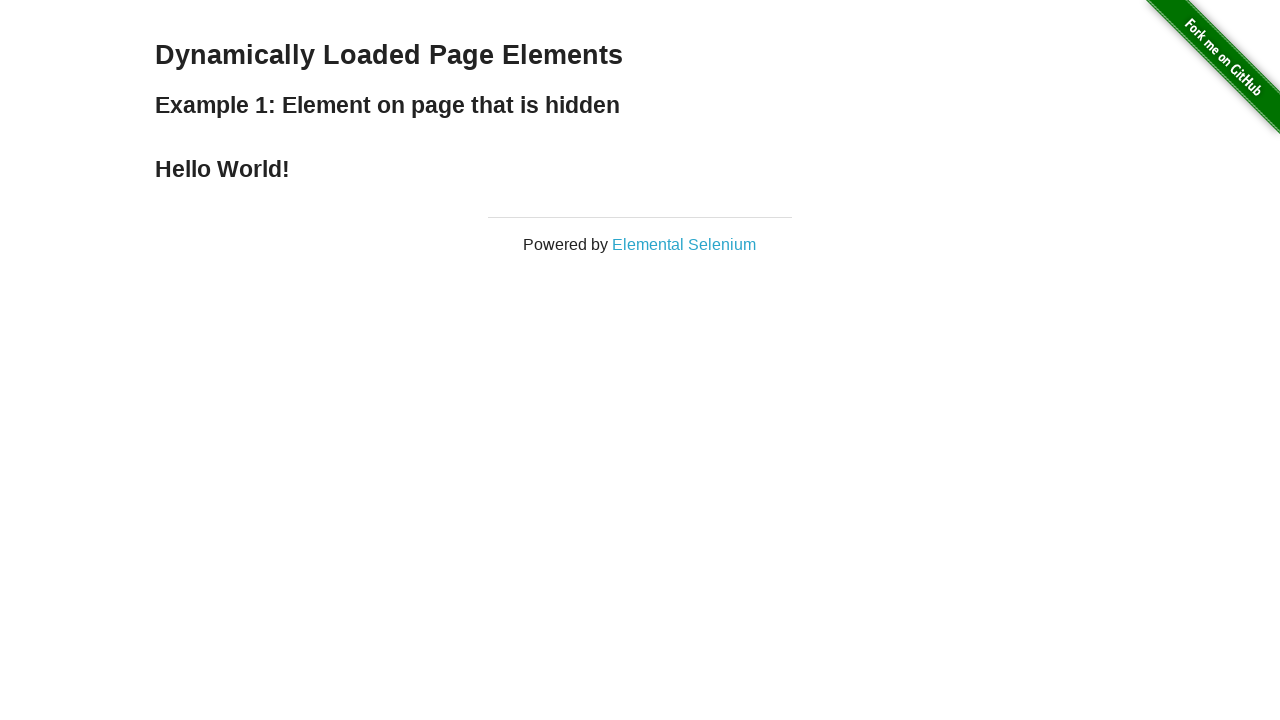

Verified finish text content is displayed
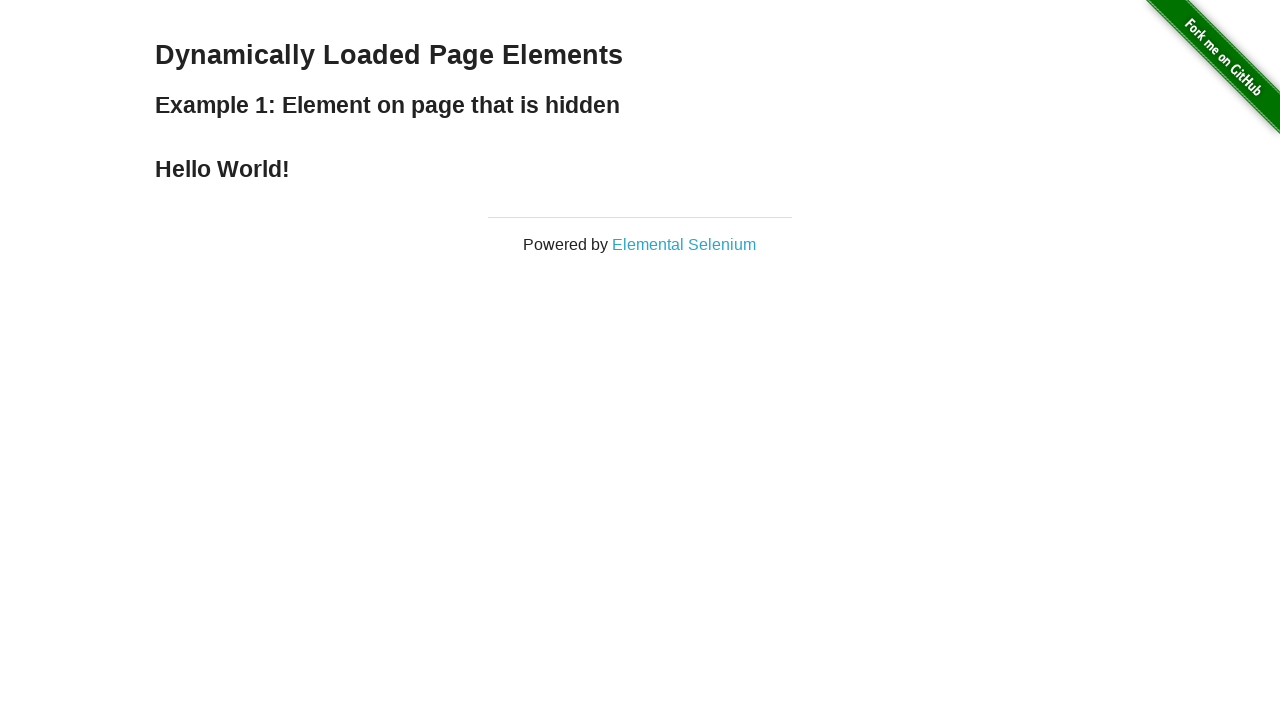

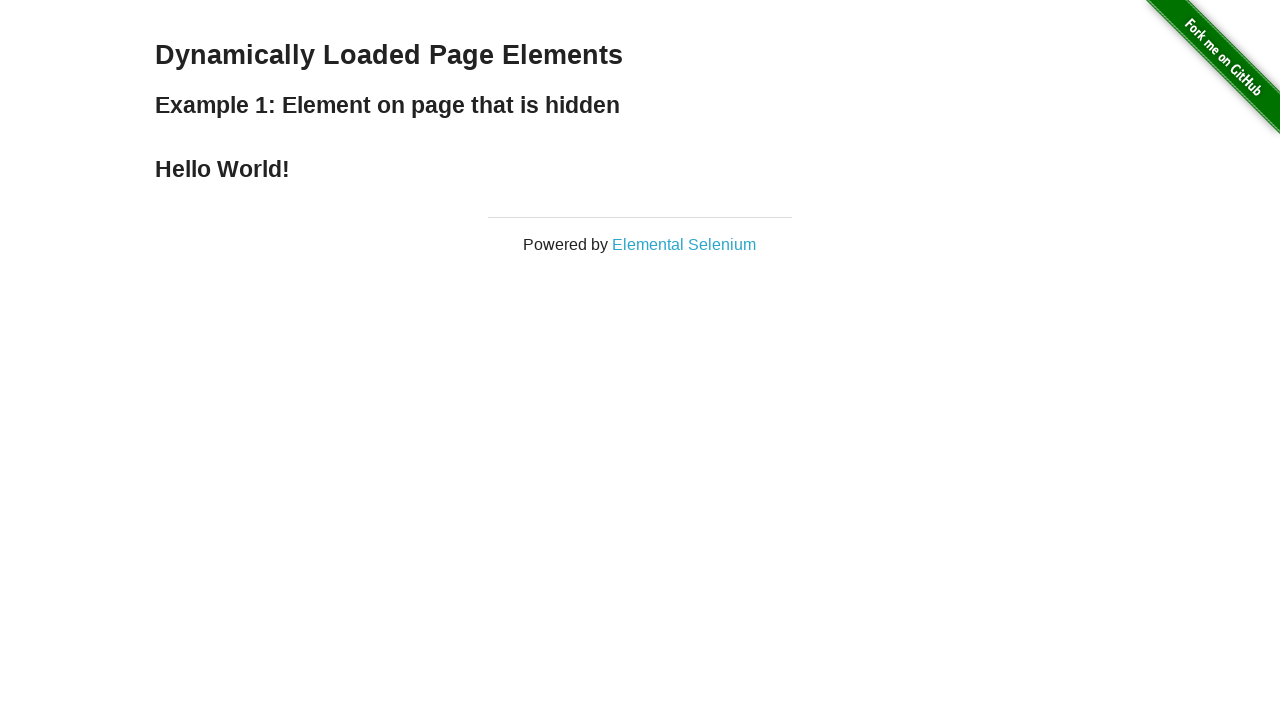